Tests a registration form on a Selenium practice page by clicking a start button, filling in login/password fields, agreeing to terms, submitting the form, and verifying a success message appears.

Starting URL: https://victoretc.github.io/selenium_waits/

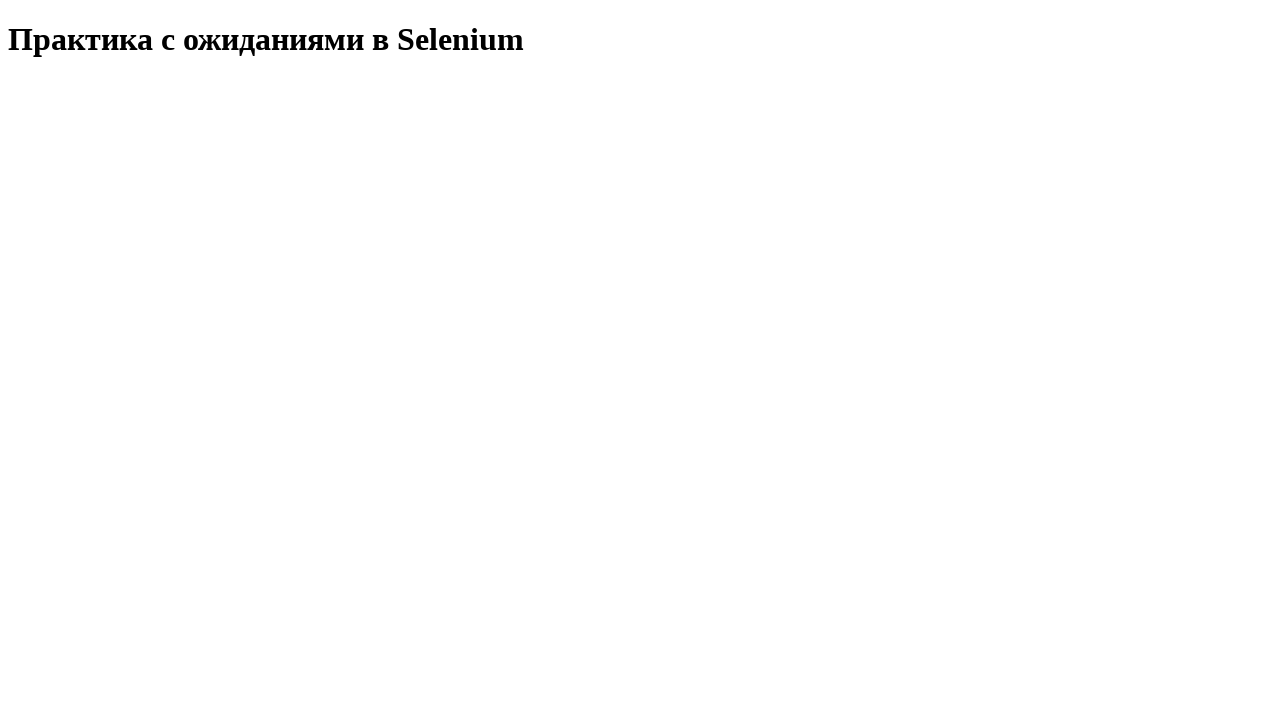

Page heading loaded and visible
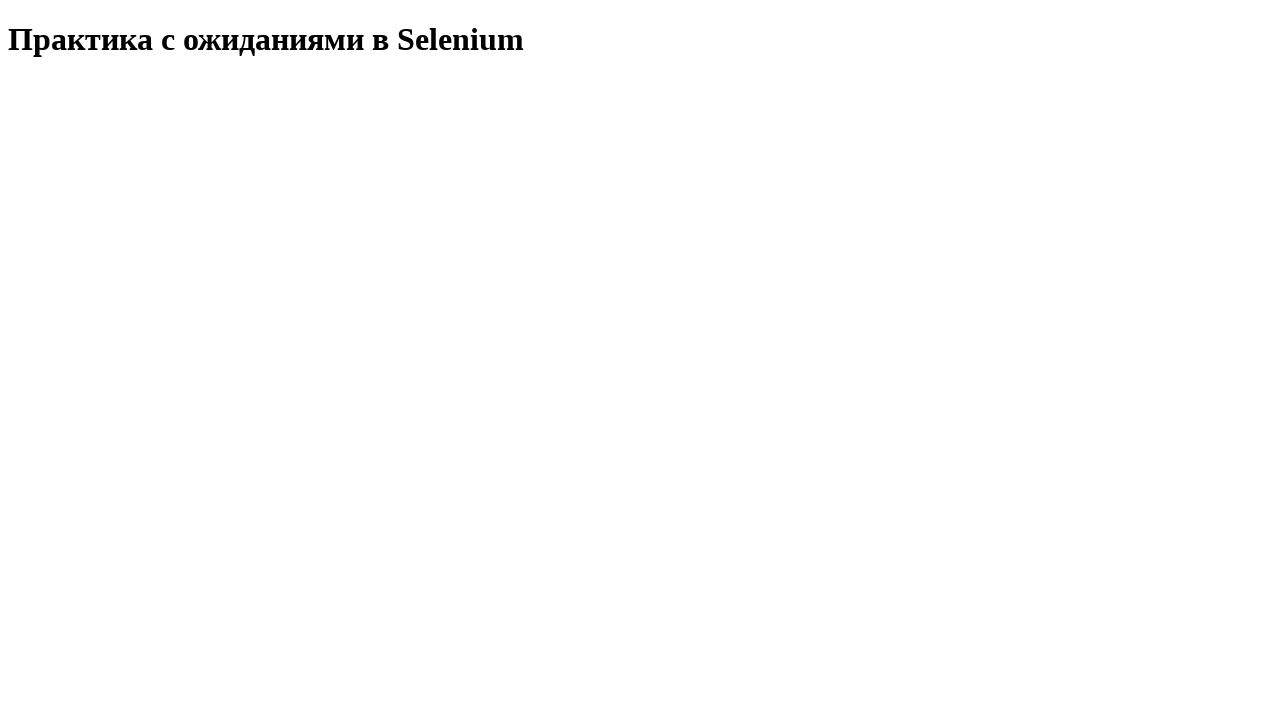

Clicked start test button at (80, 90) on xpath=//*[@id='startTest']
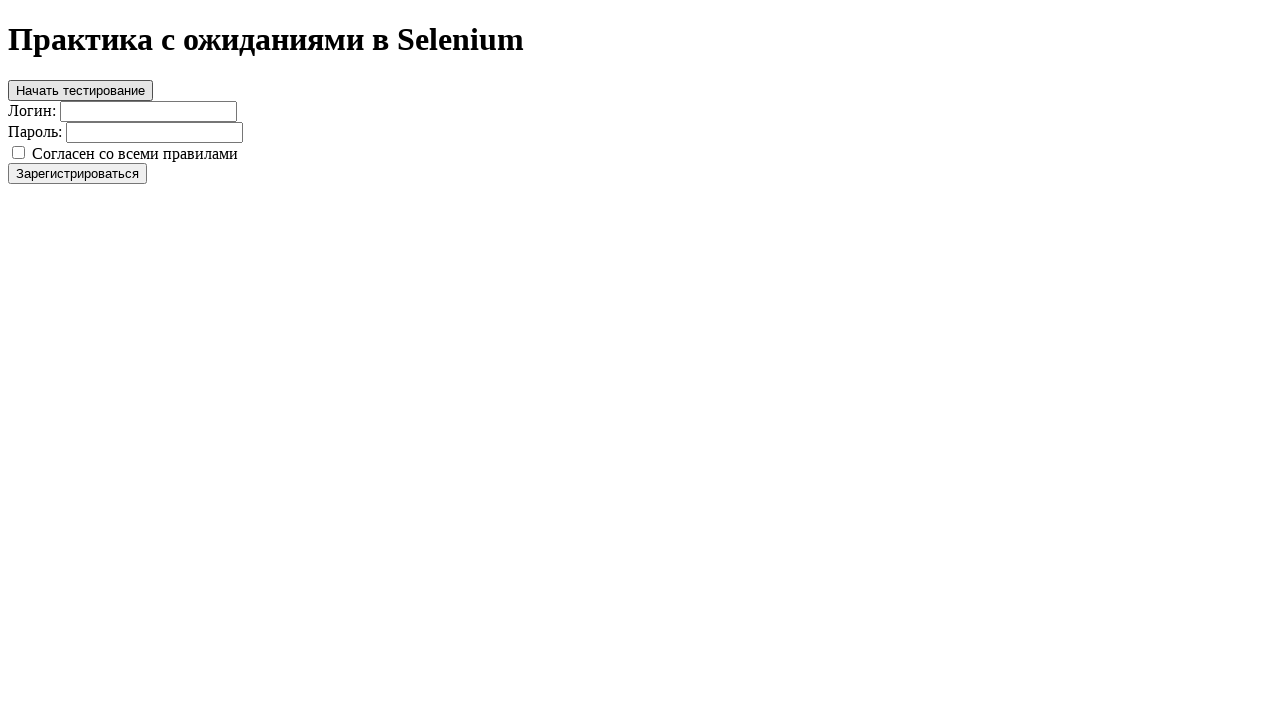

Filled login field with 'standard_user' on //input[@id='login']
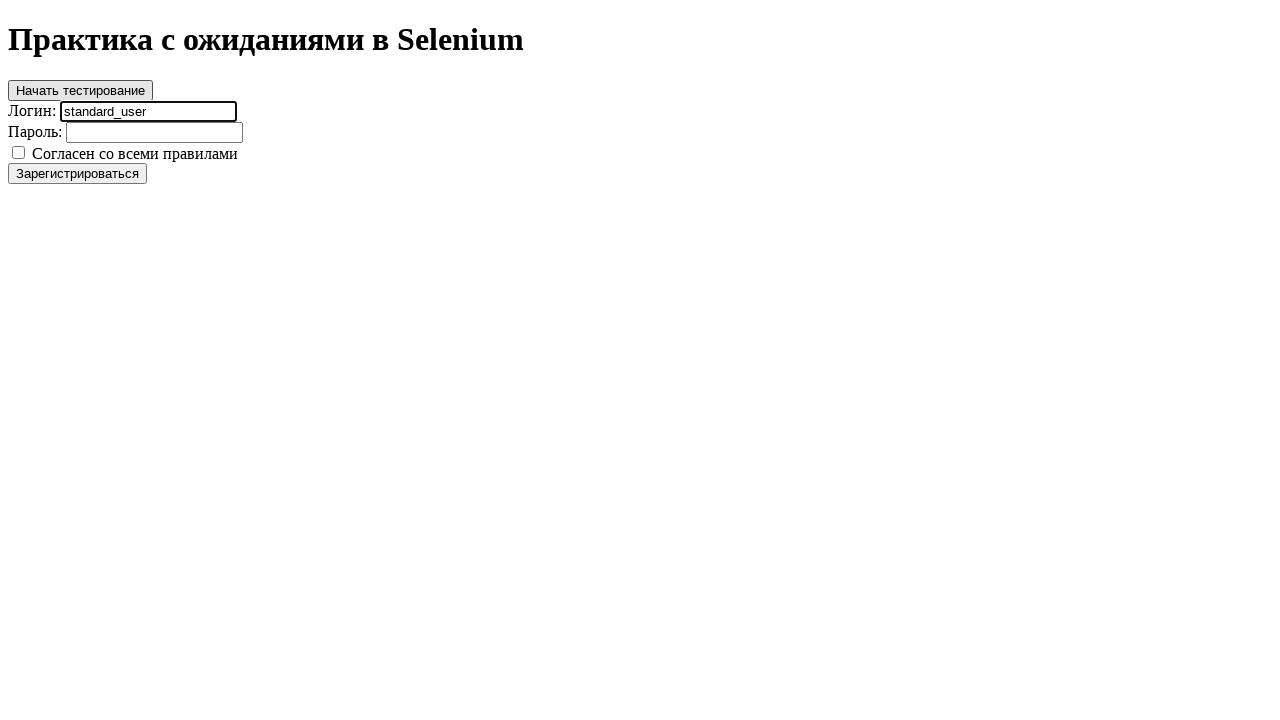

Filled password field with 'secret_sauce' on //input[@id='password']
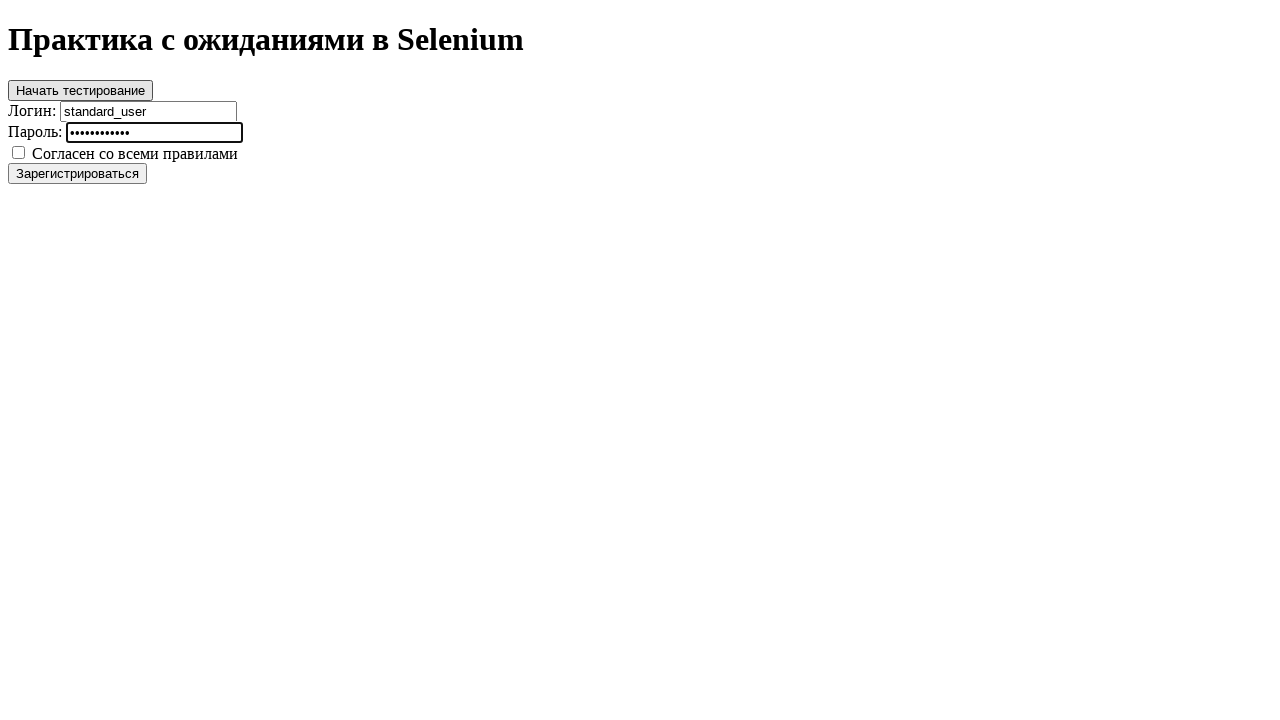

Checked the agree to terms checkbox at (18, 152) on xpath=//input[@id='agree']
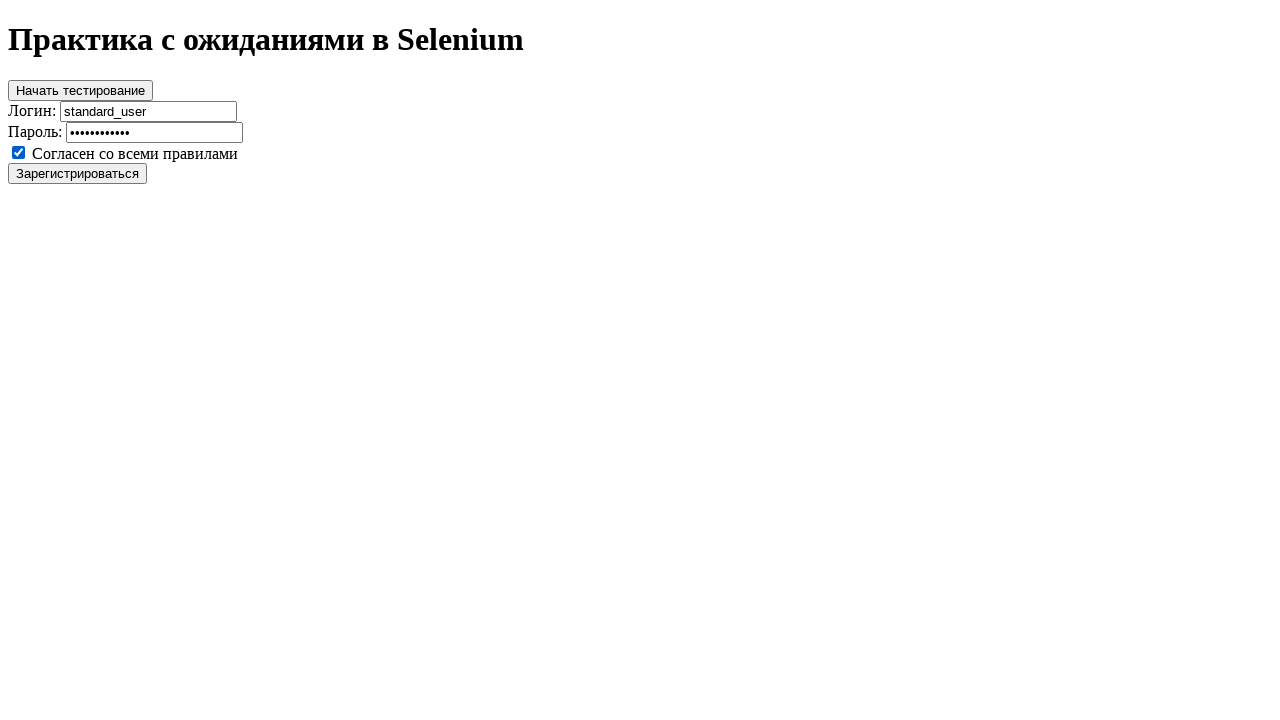

Clicked register button to submit form at (78, 173) on xpath=//*[@id='register']
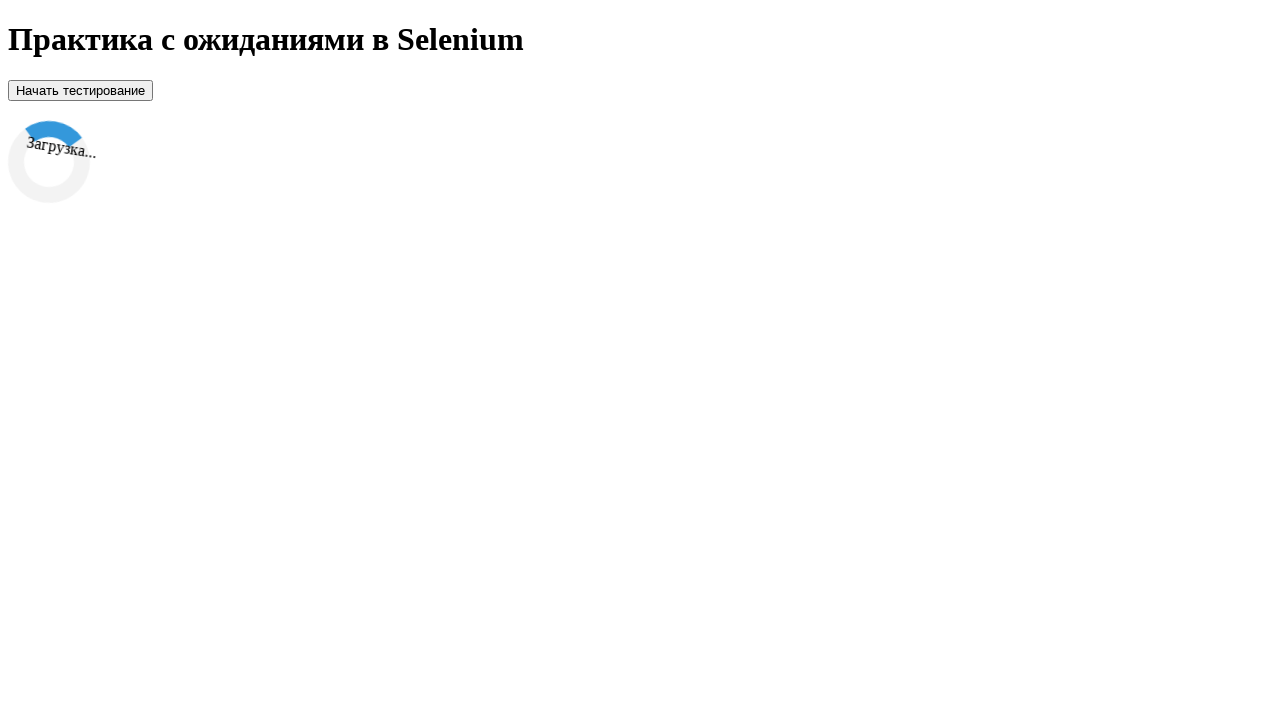

Loader element appeared
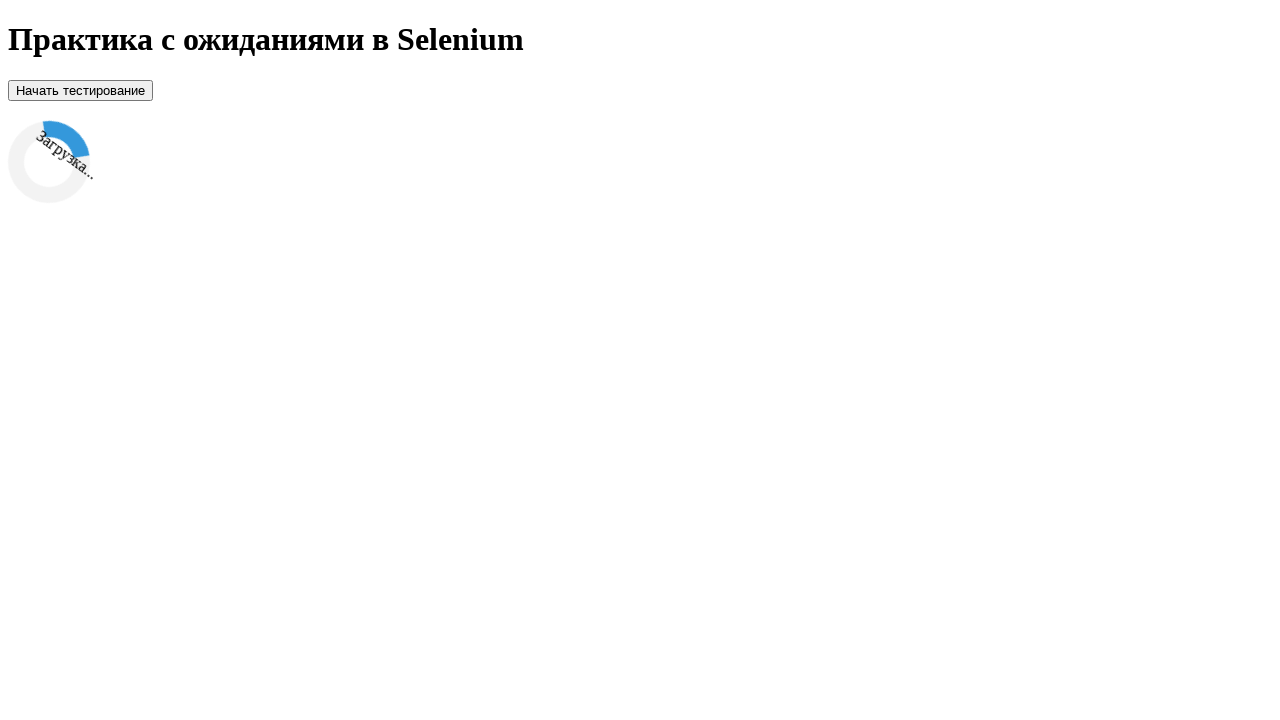

Success message appeared after registration
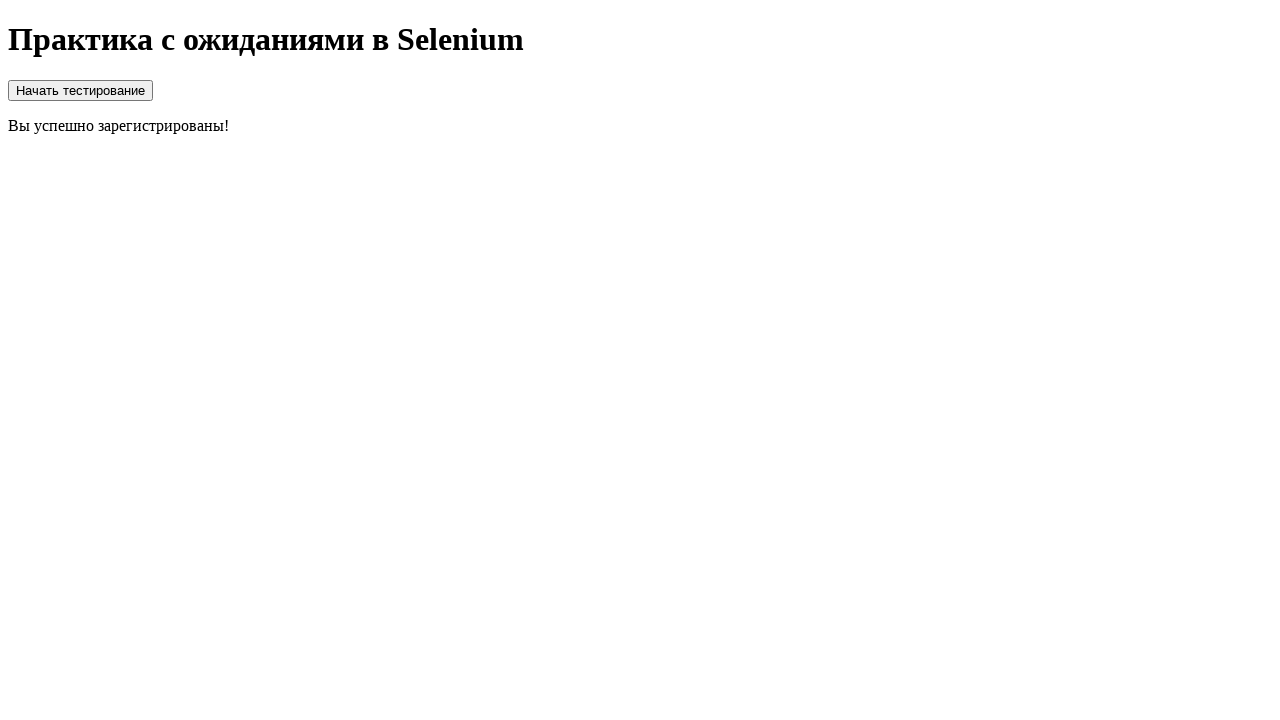

Located success message element
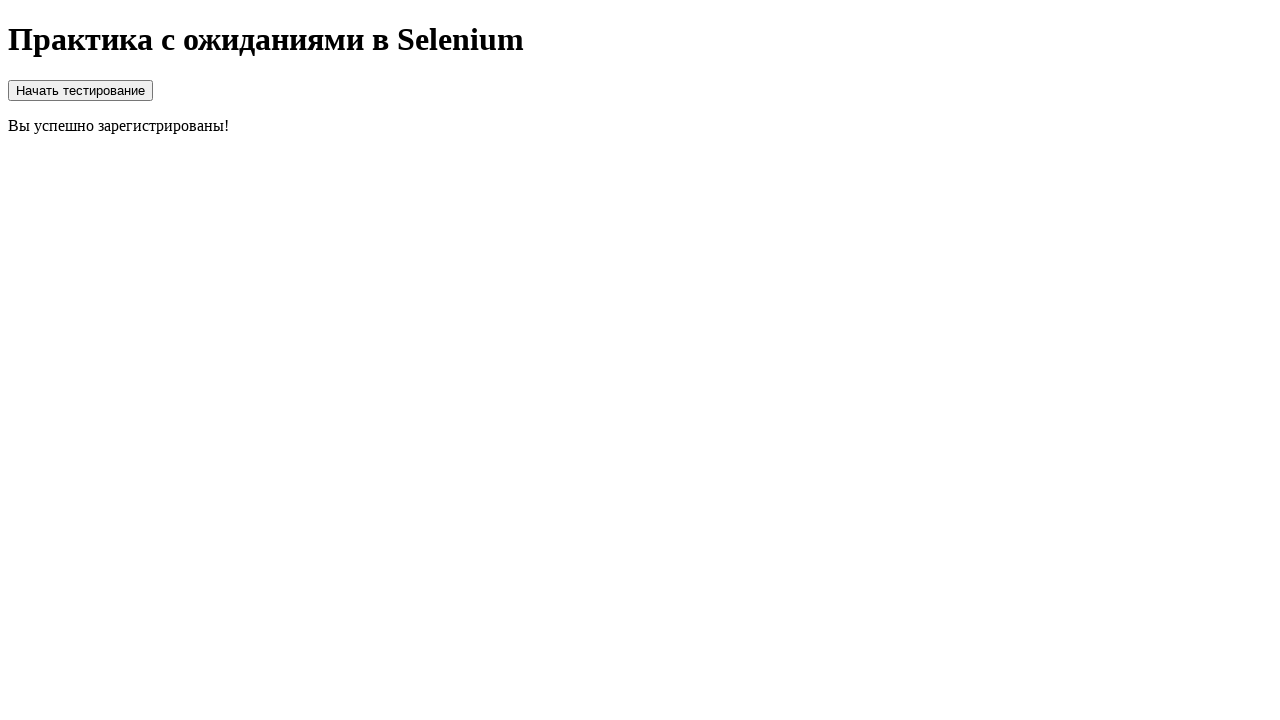

Verified success message text matches expected Russian confirmation
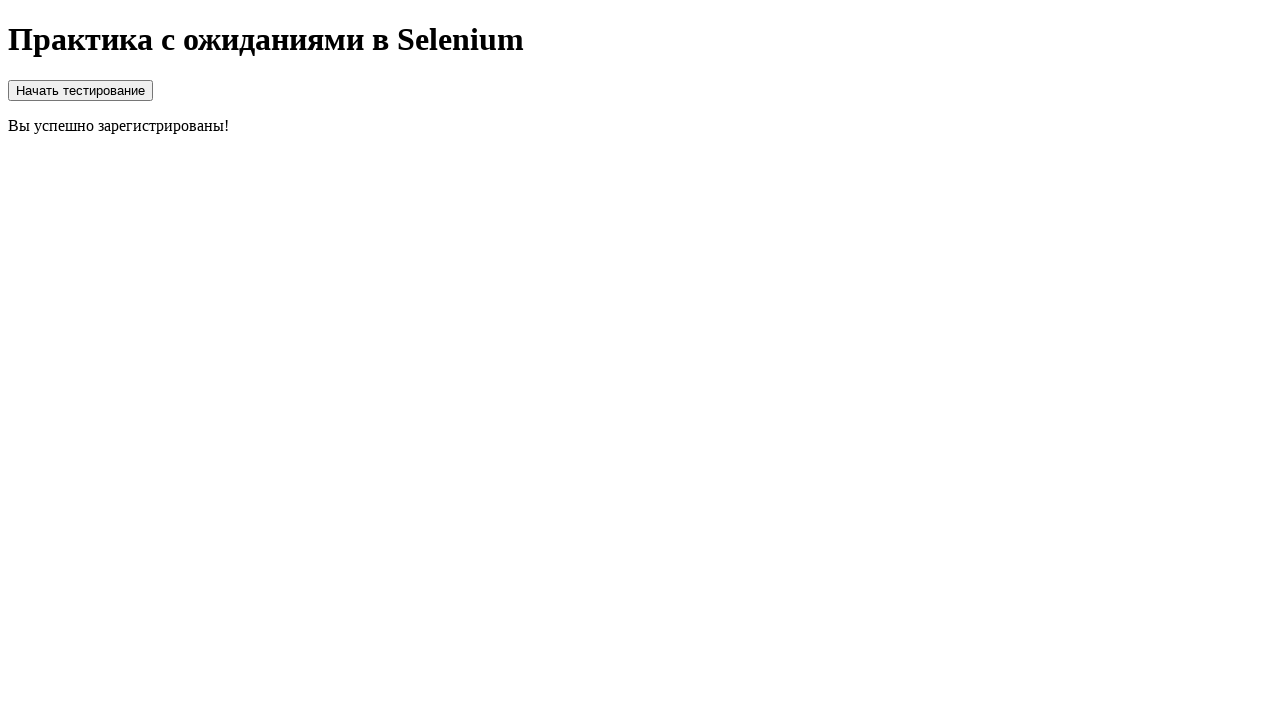

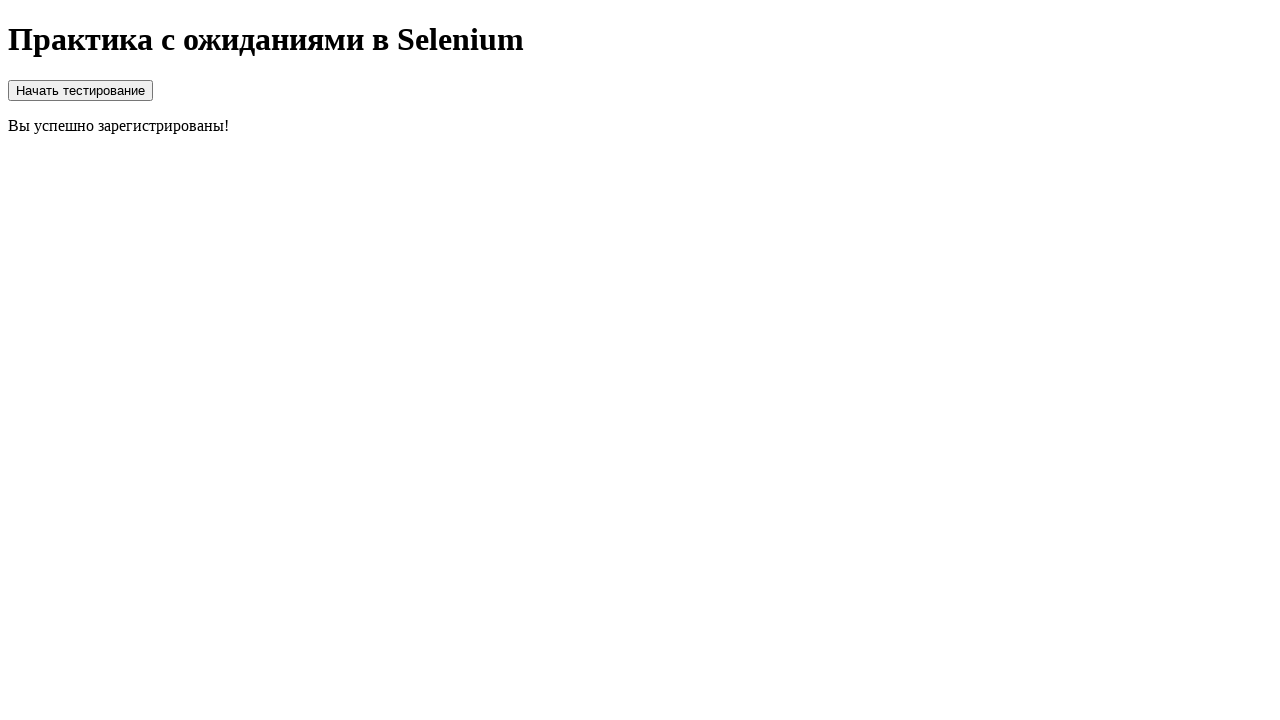